Tests contact form submission with valid data and verifies success message

Starting URL: https://www.demoblaze.com/

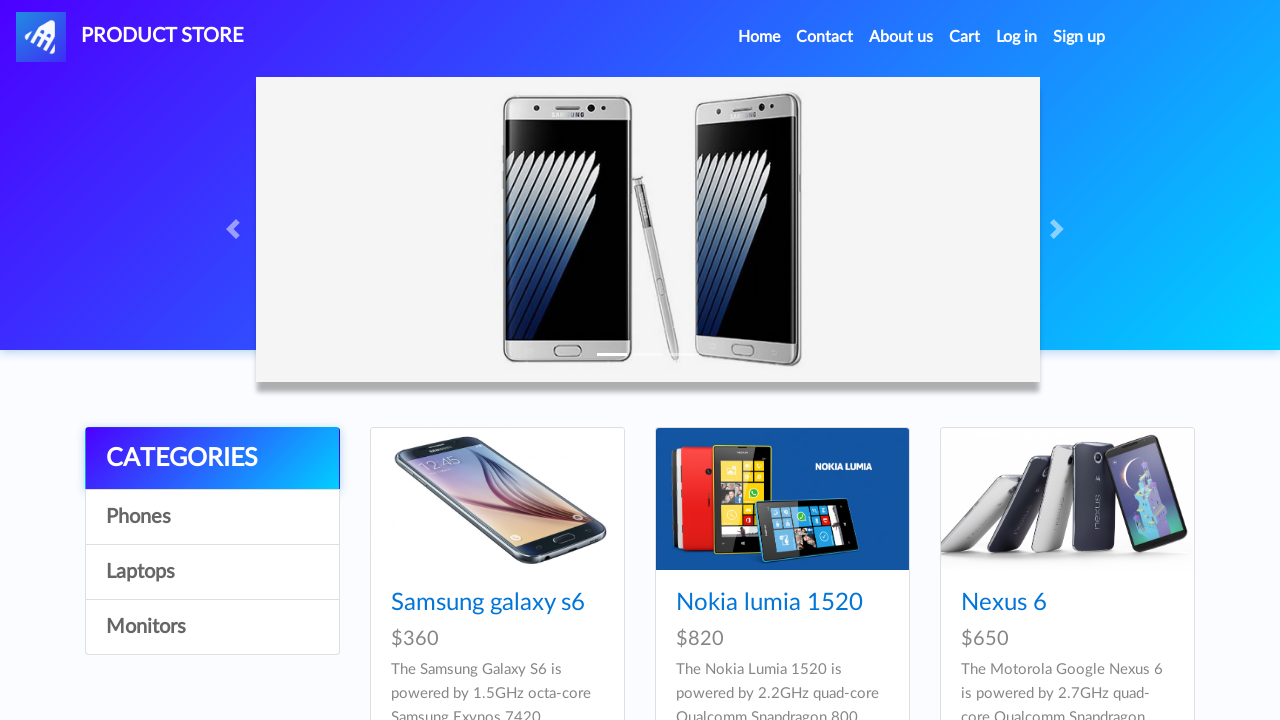

Reloaded the page
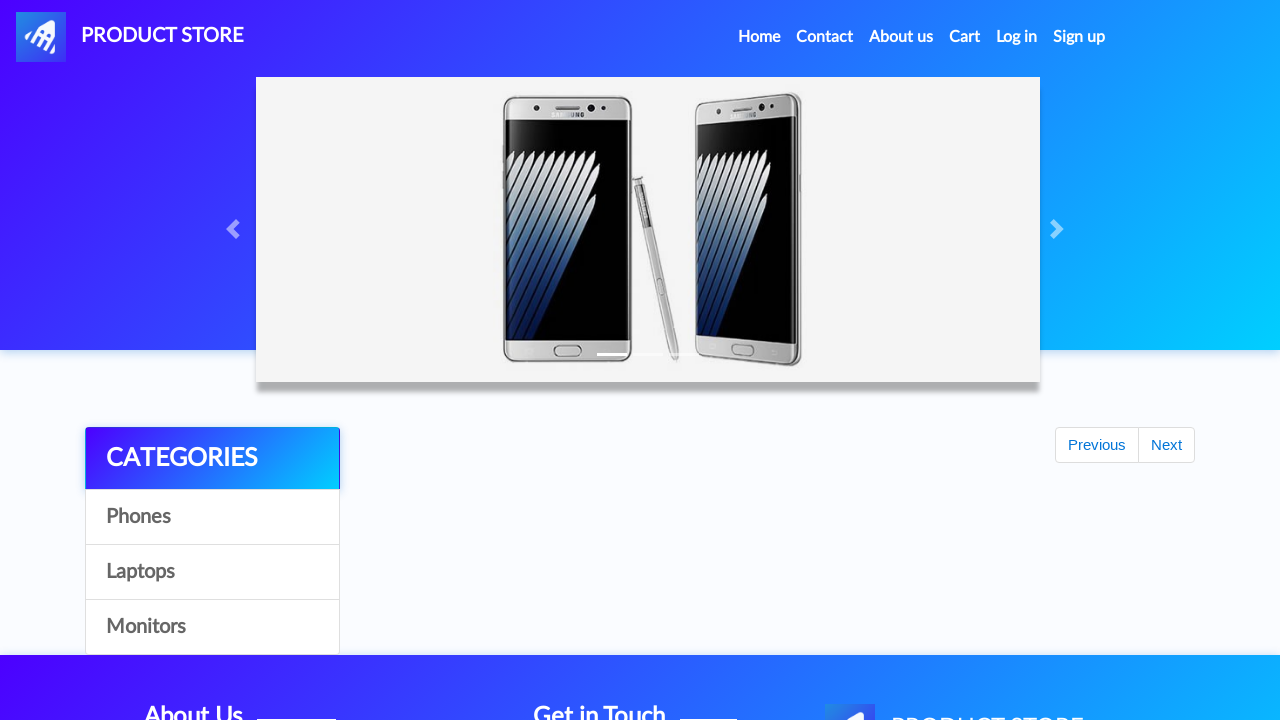

Waited 2000ms for page to stabilize
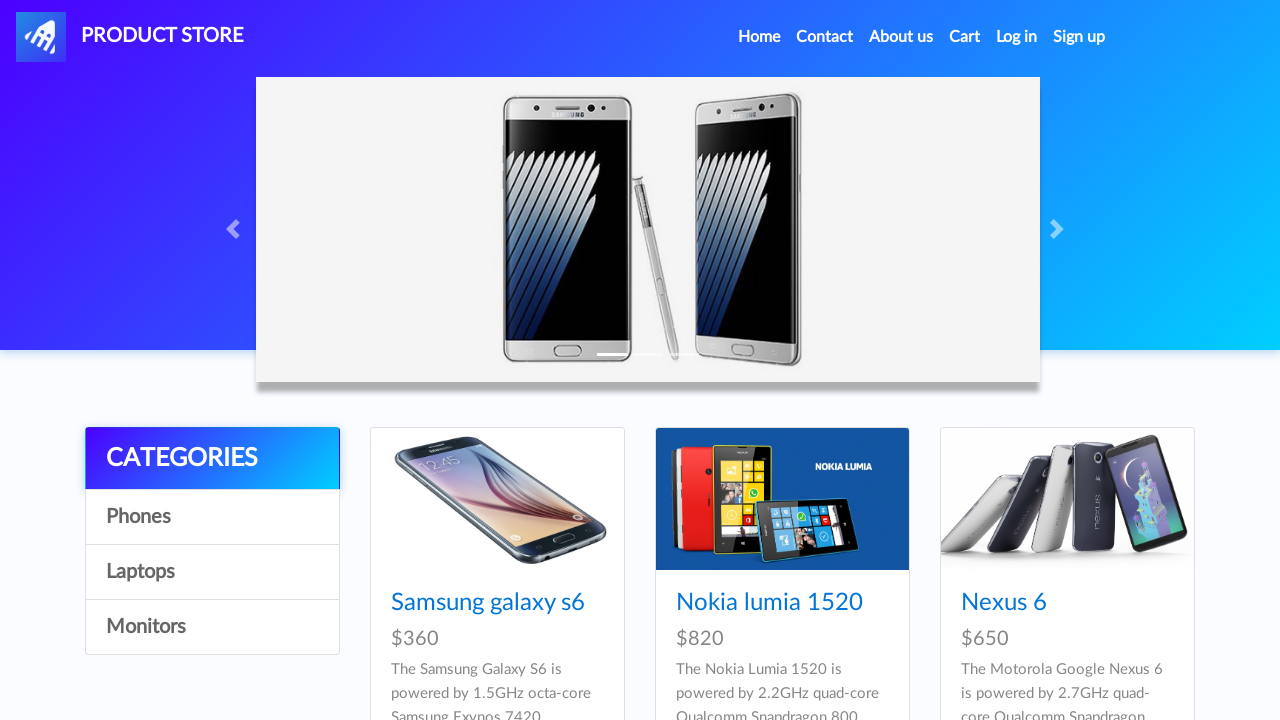

Clicked Contact link at (825, 37) on a:has-text('Contact')
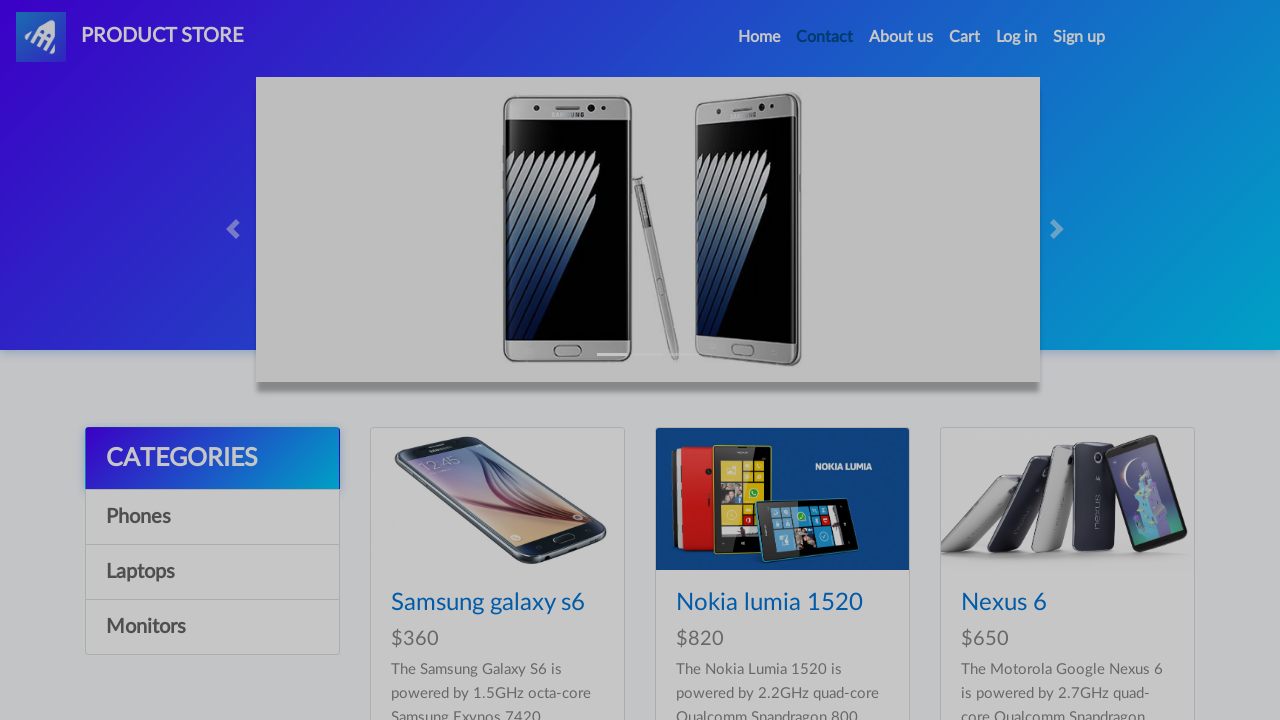

Waited 2000ms for contact form to load
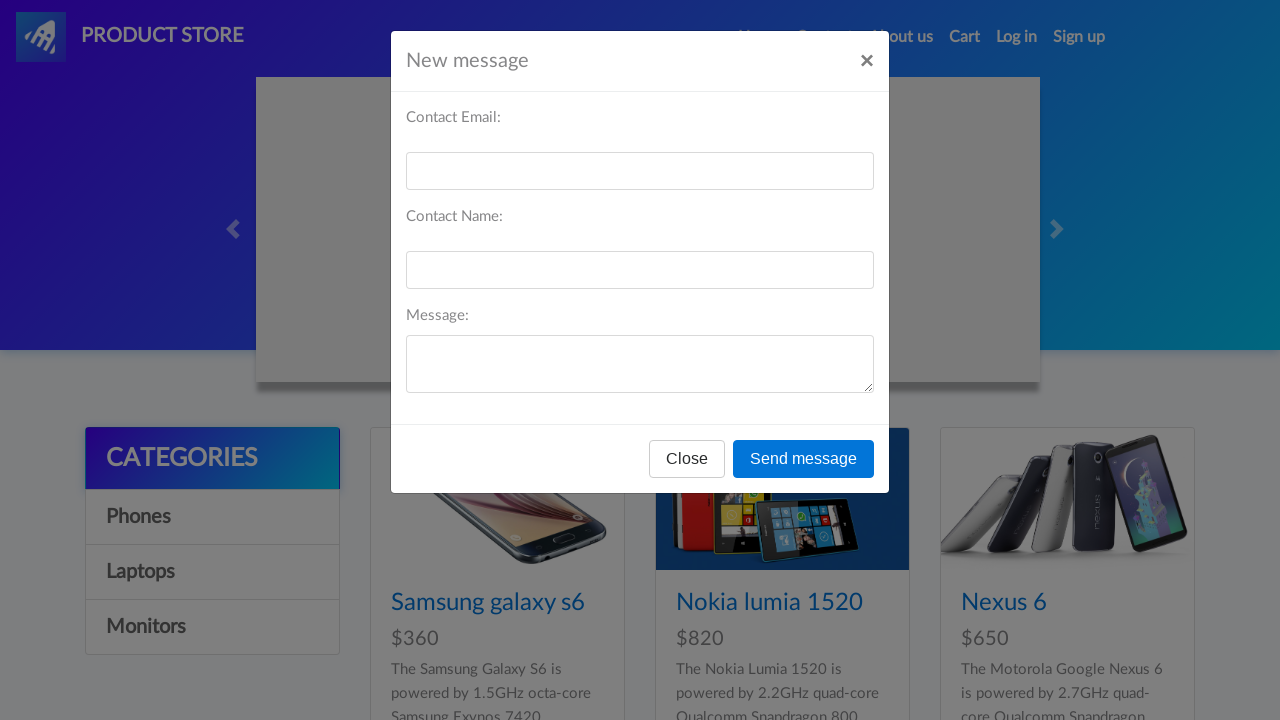

Filled recipient email field with 'testuser@example.com' on #recipient-email
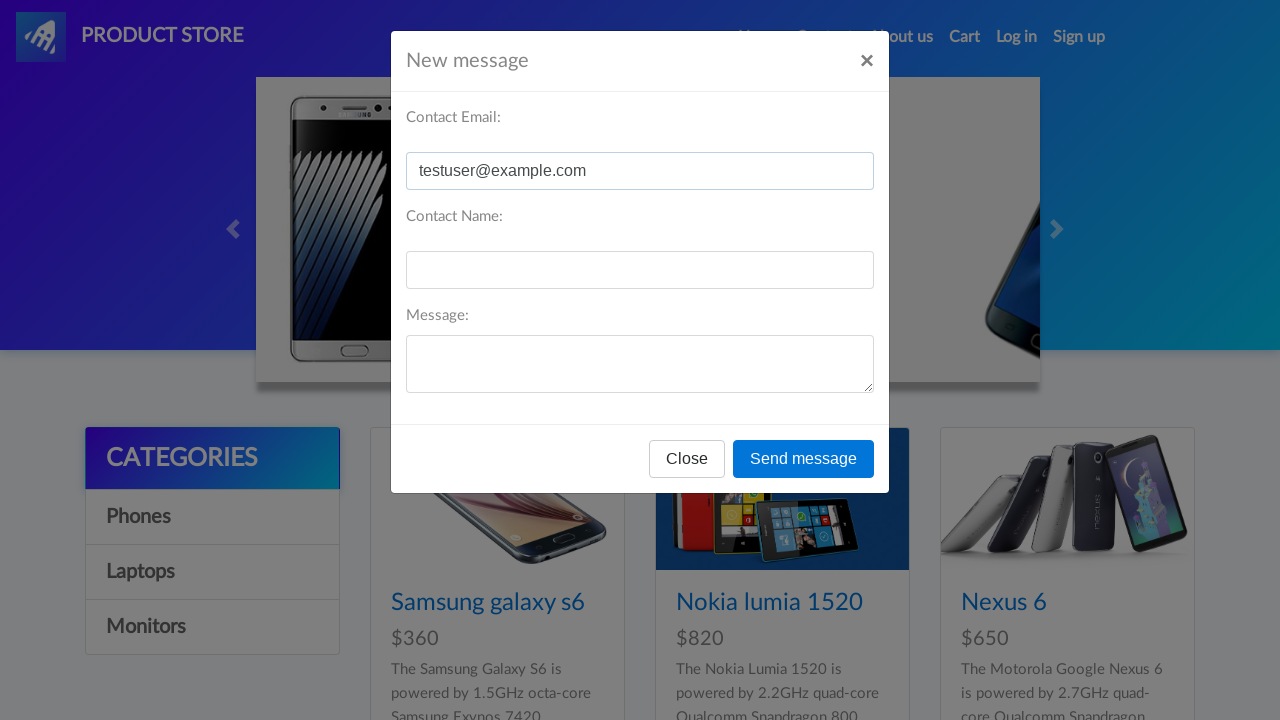

Filled recipient name field with 'Test User' on #recipient-name
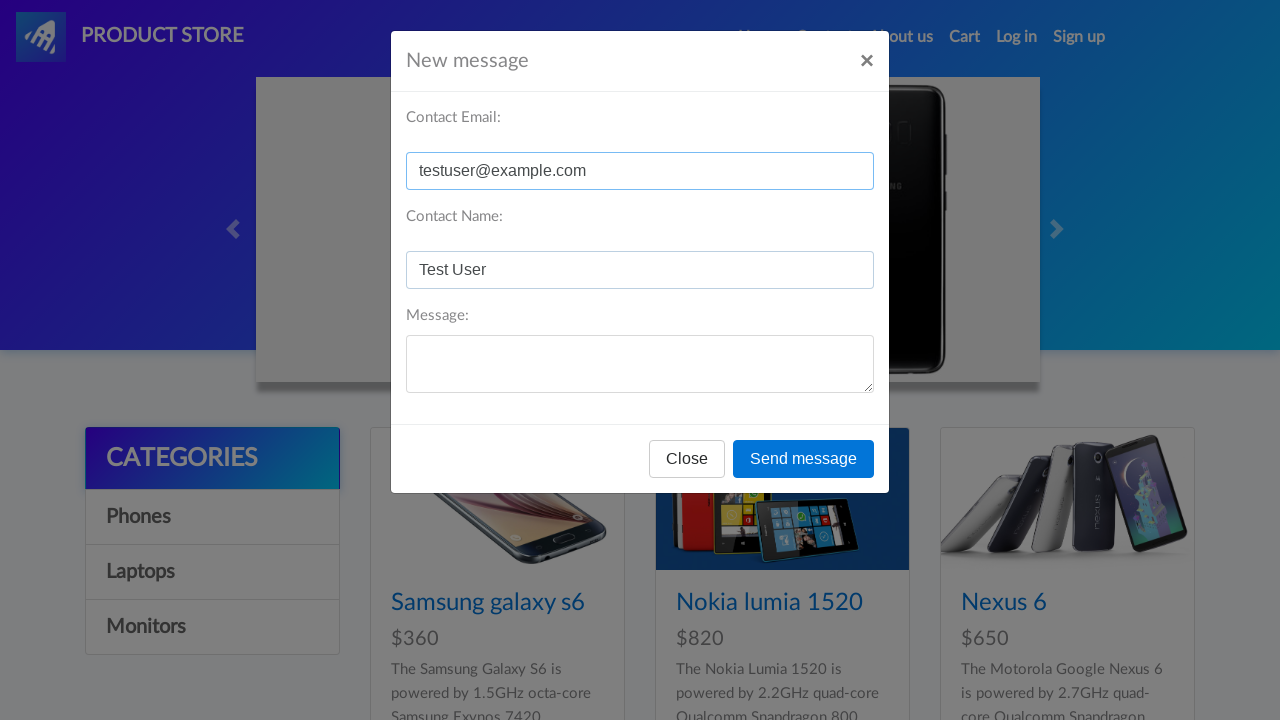

Filled message text field with 'This is a test message.' on #message-text
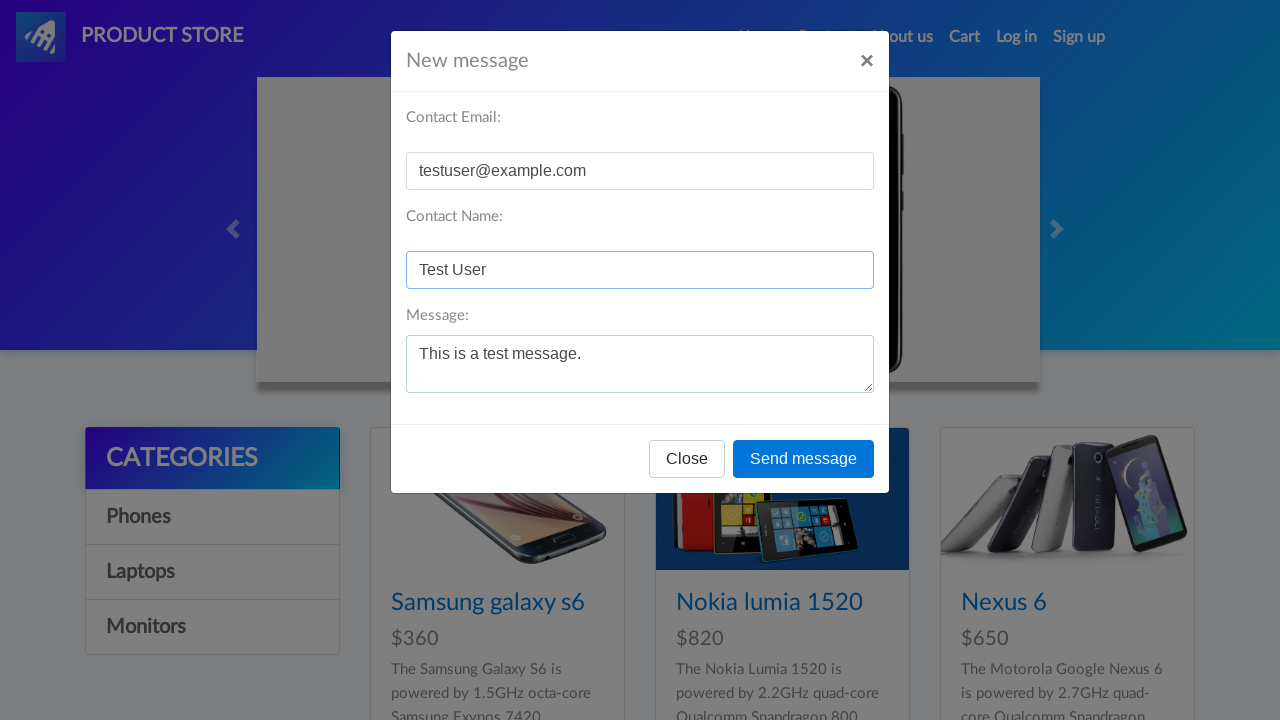

Clicked 'Send message' button at (804, 459) on button:has-text('Send message')
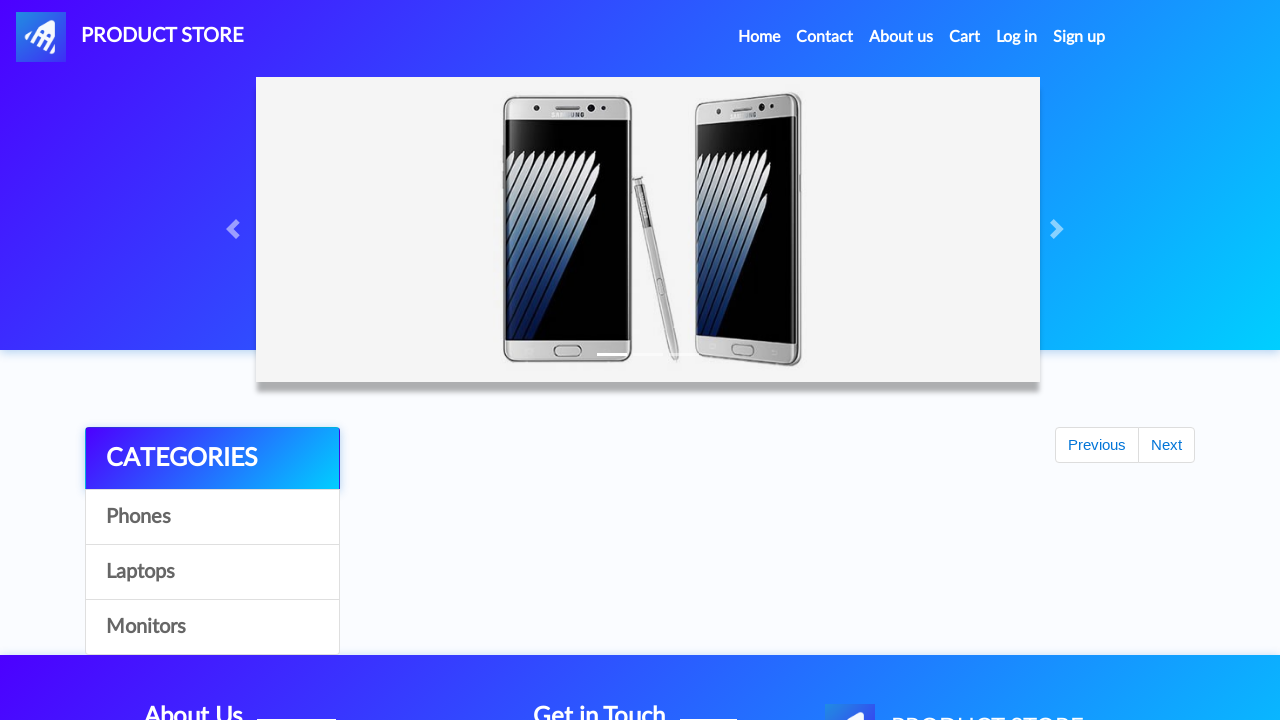

Waited 2000ms for form submission to complete
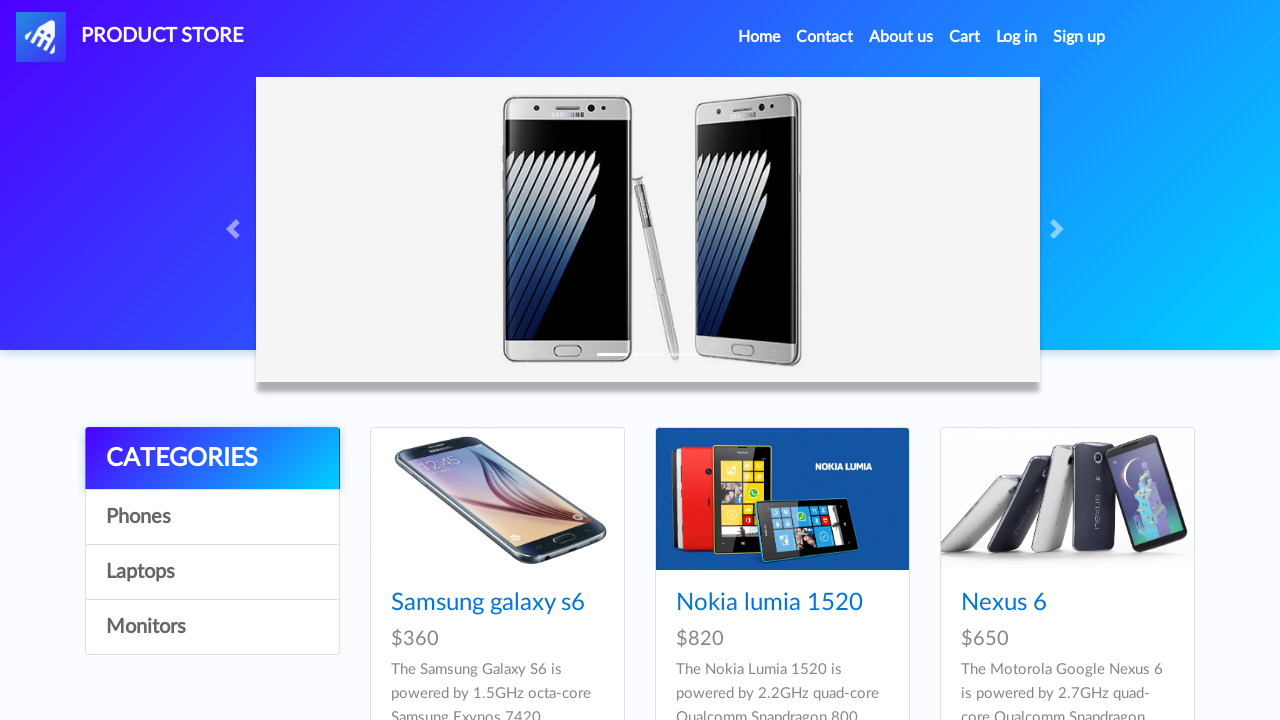

Set up alert dialog handler to accept alerts
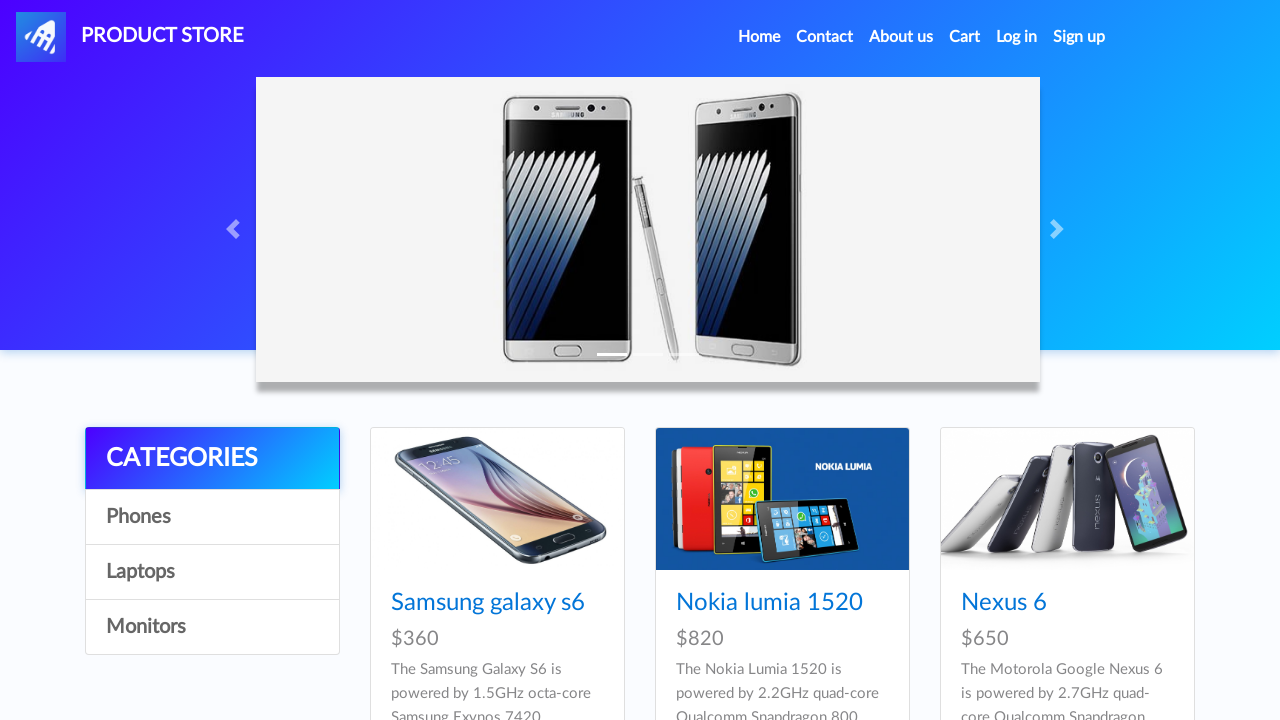

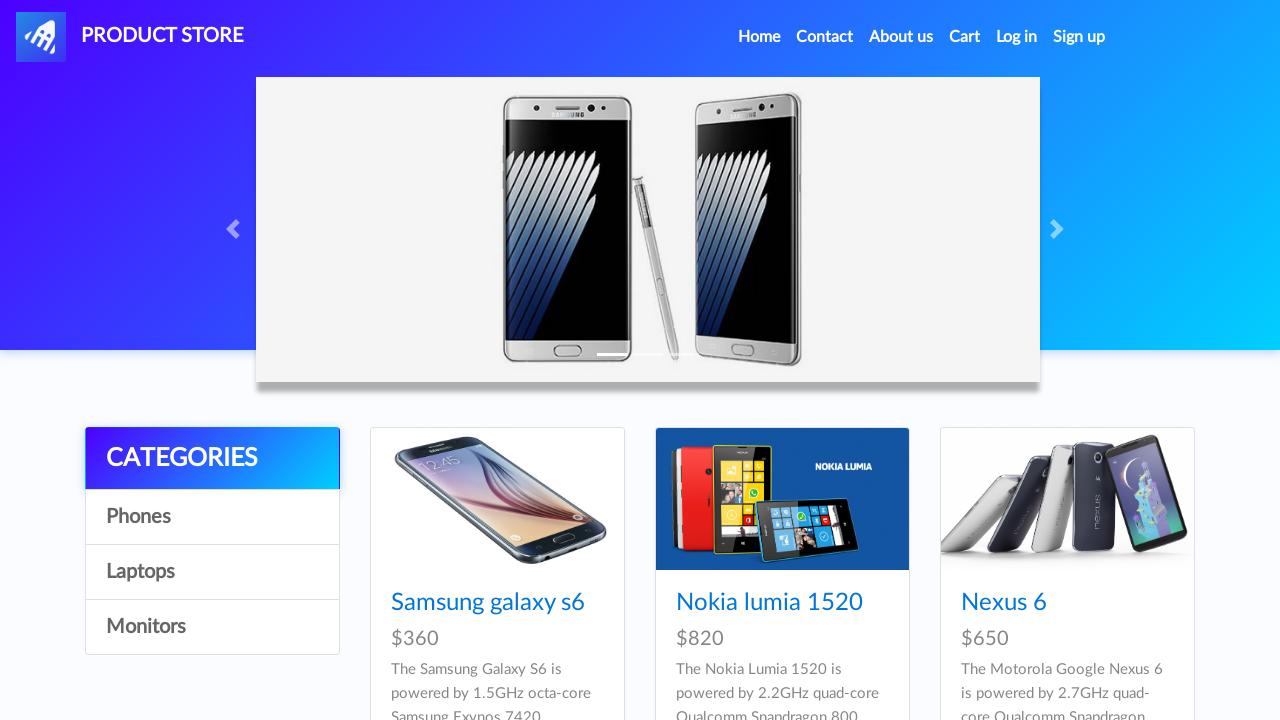